Tests form submission with invalid date format containing asterisks (13/**/2006), verifying date error is shown

Starting URL: https://elenarivero.github.io/ejercicio3/index.html

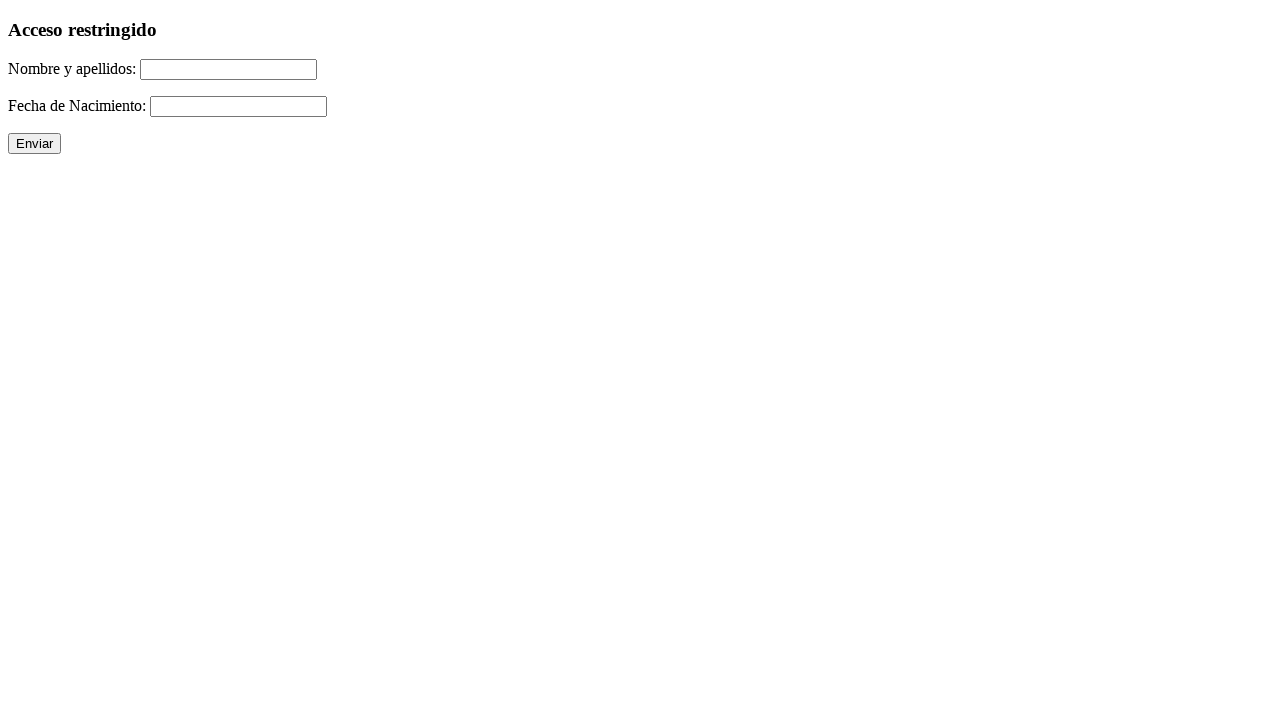

Filled name field with 'Lorenzo Bellido Barrena' on #nomap
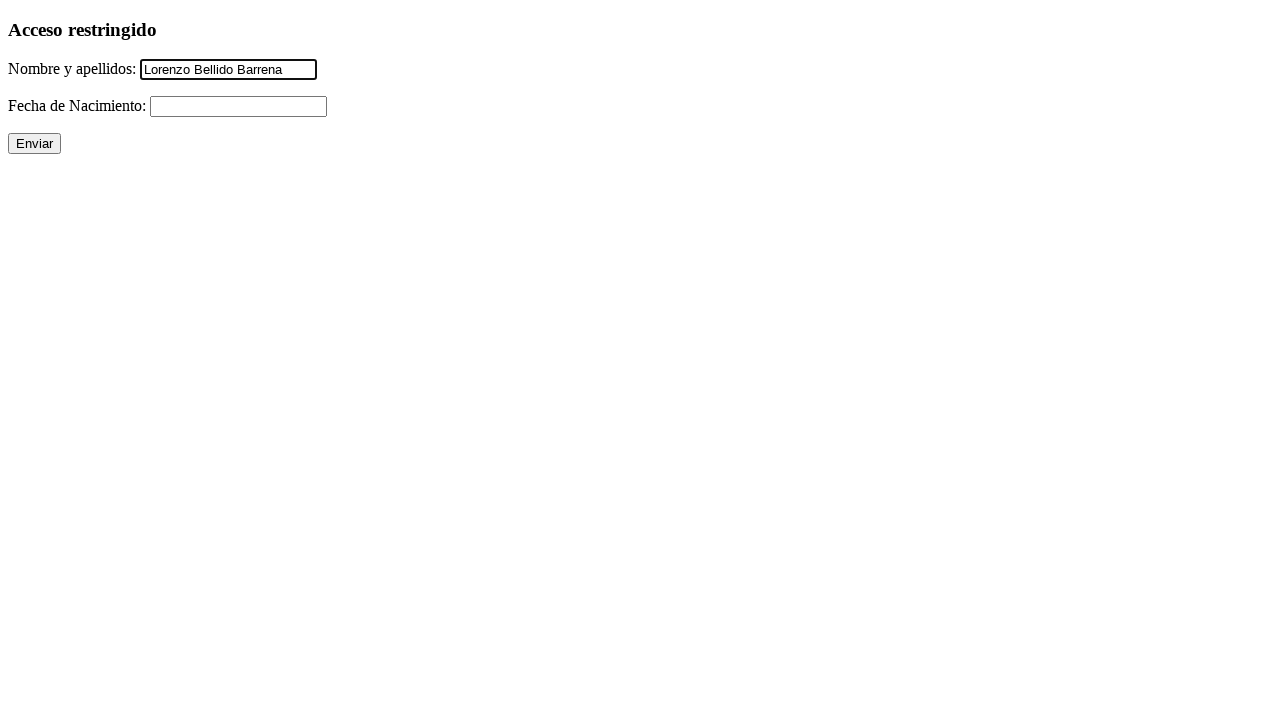

Filled date field with invalid format '13/**/2006' on #fecha
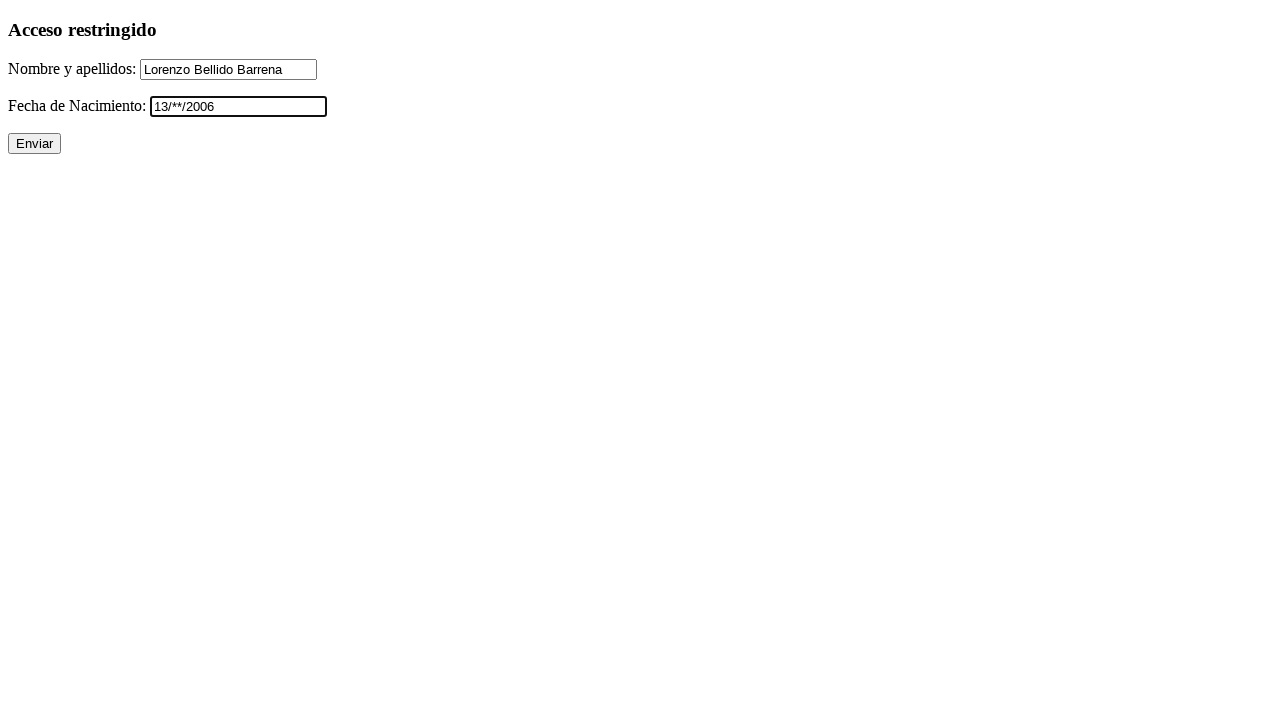

Clicked form submit button at (34, 144) on xpath=//p/input[@type='submit']
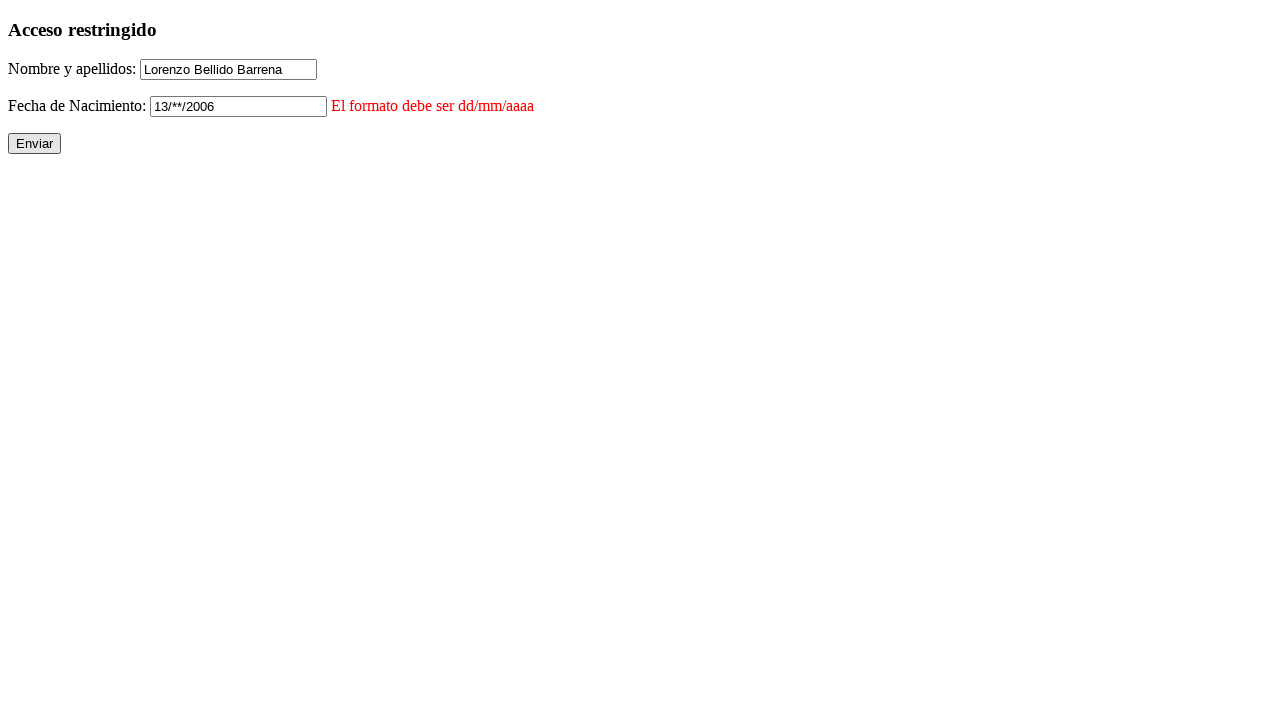

Verified name error is not visible
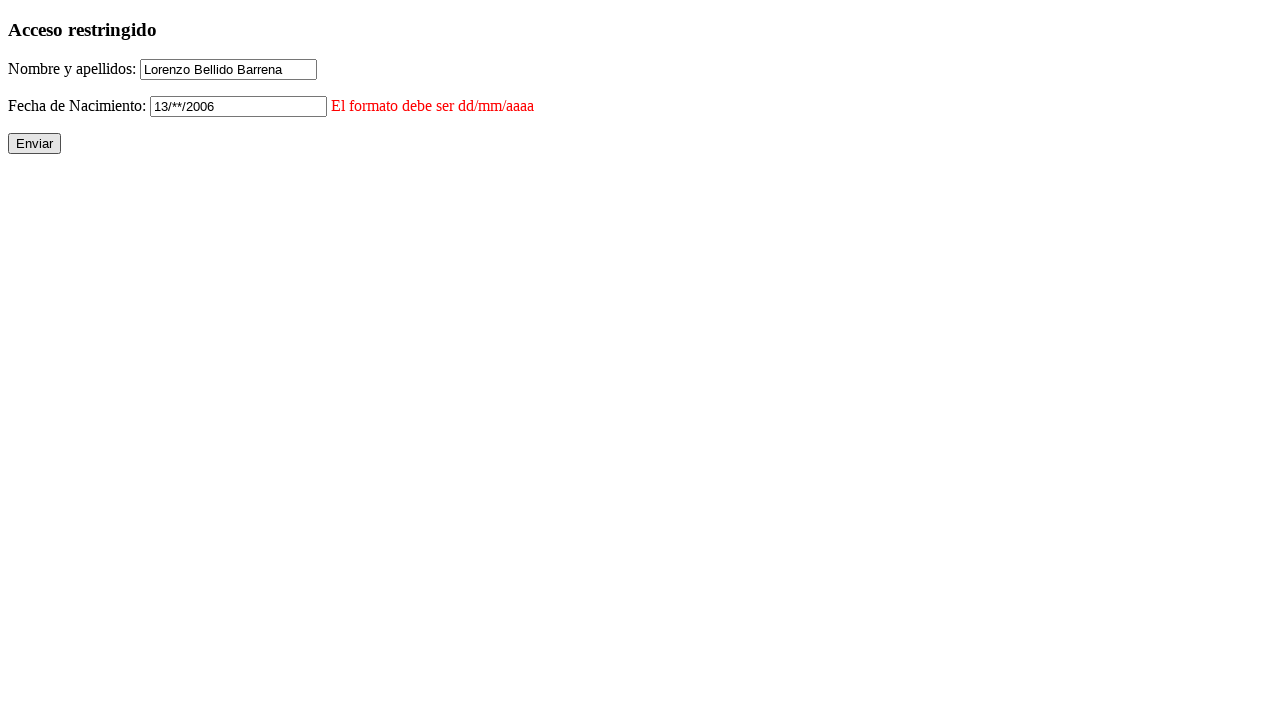

Verified date error is visible due to invalid format
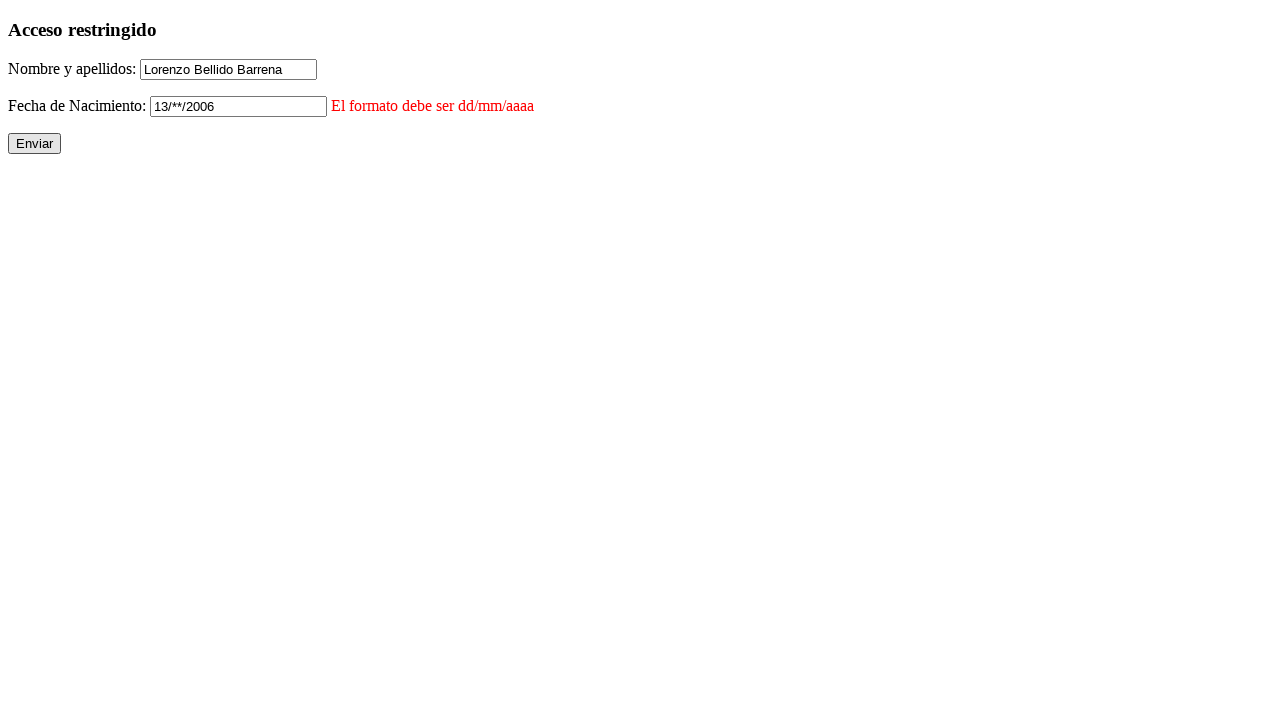

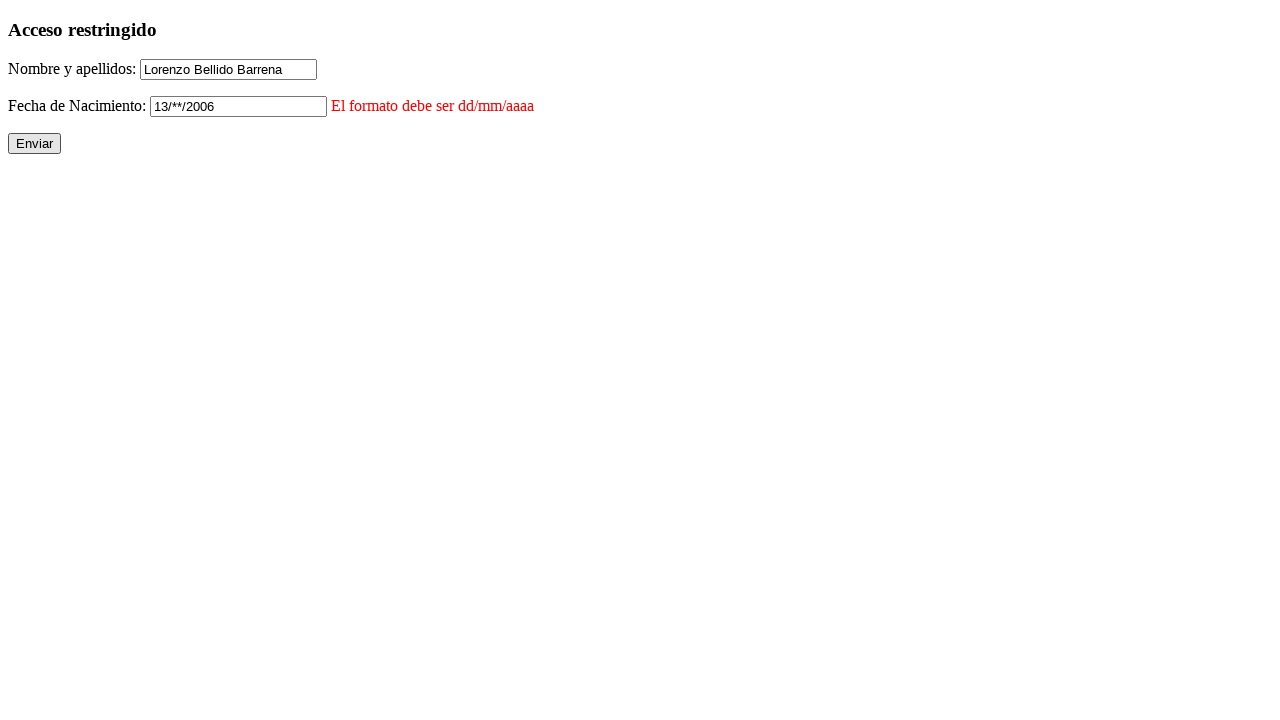